Tests alert handling functionality by clicking a confirm button, interacting with the browser alert dialog, and dismissing it

Starting URL: https://demoqa.com/alerts

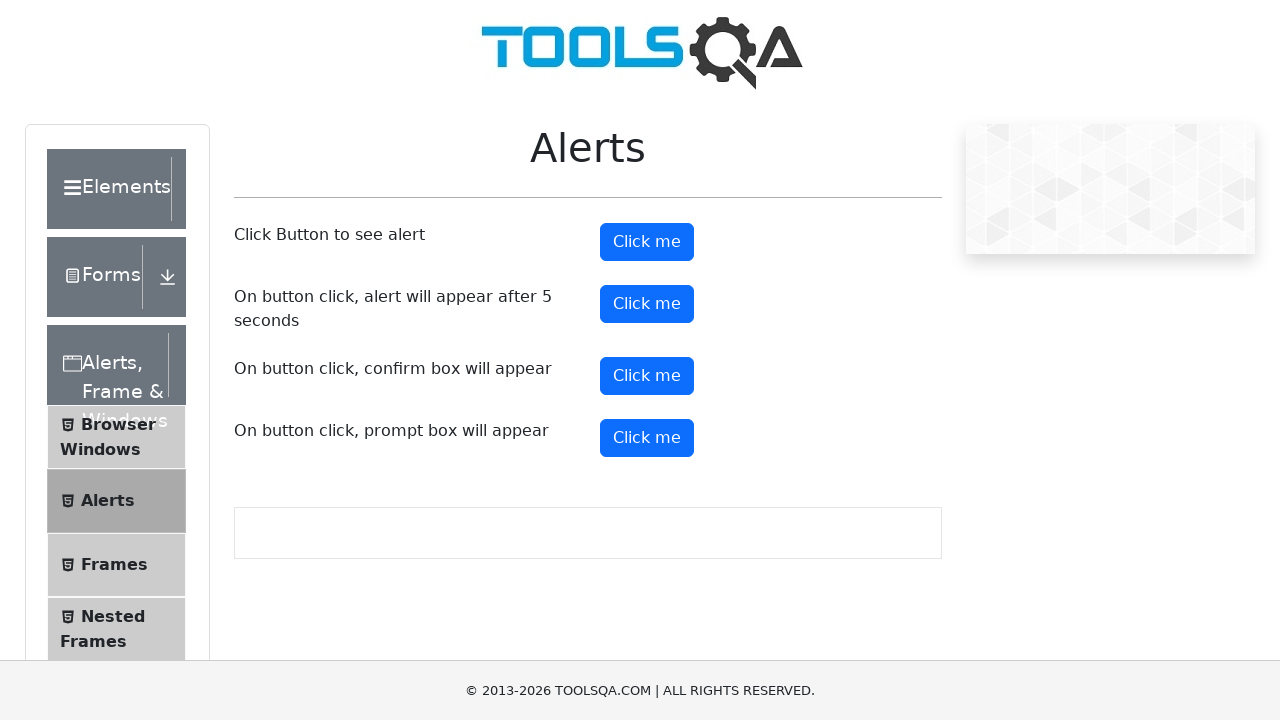

Set up dialog handler to dismiss alerts
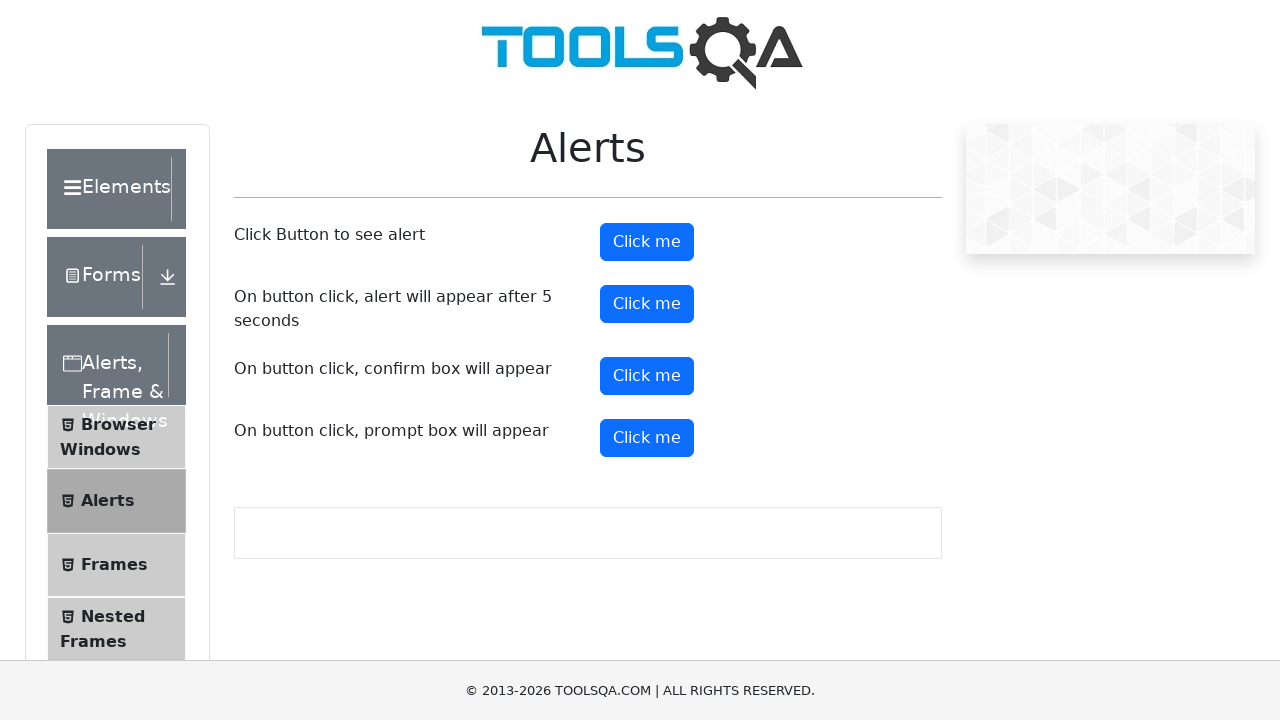

Clicked the confirm button to trigger the alert dialog at (647, 376) on #confirmButton
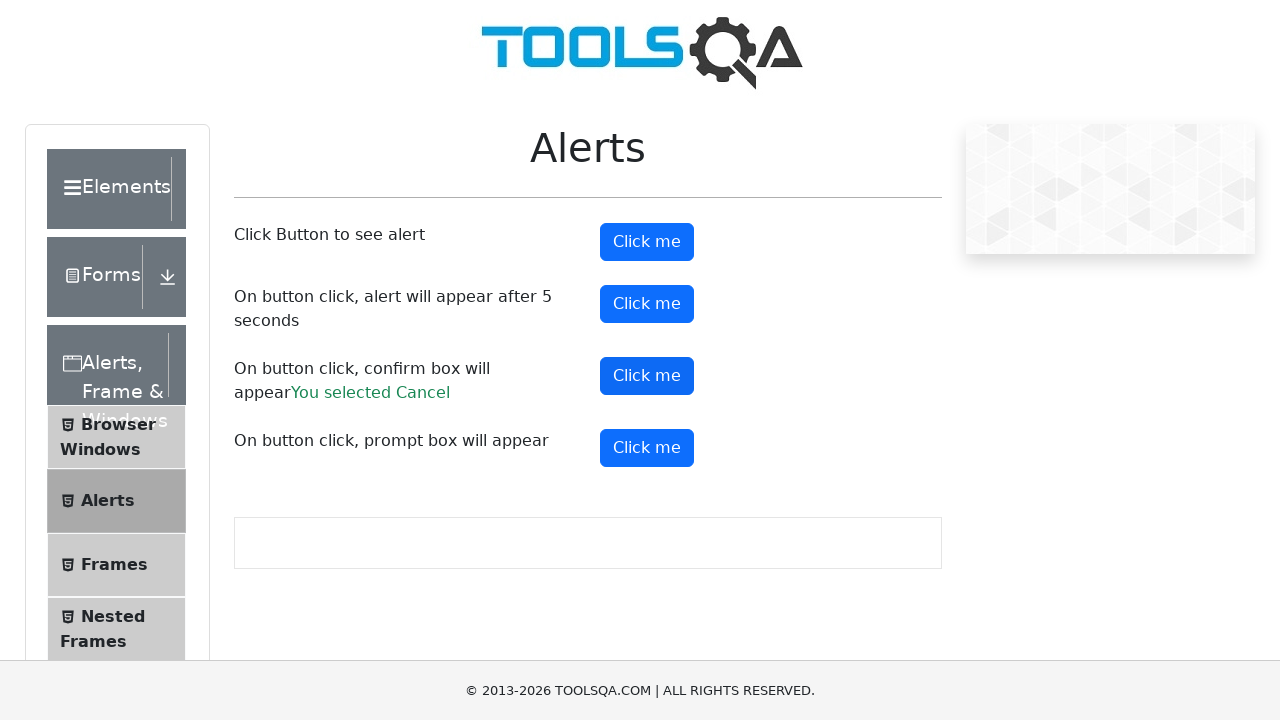

Waited for dialog interaction to complete
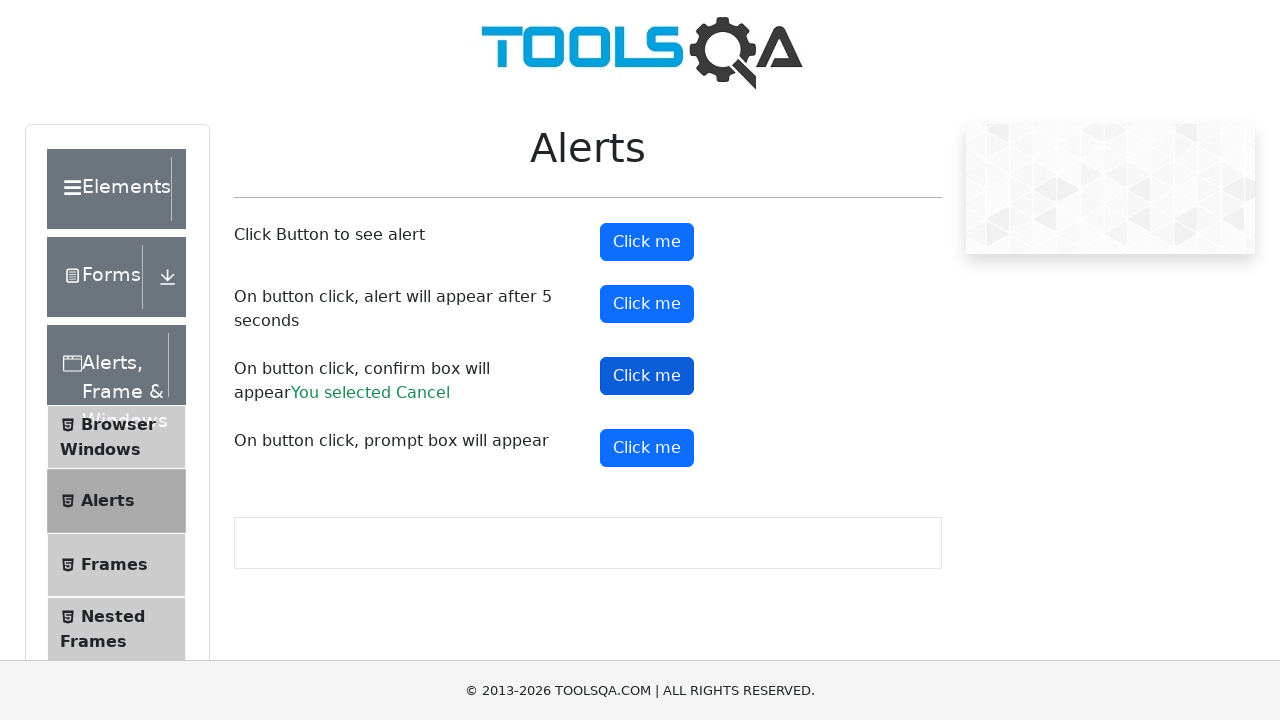

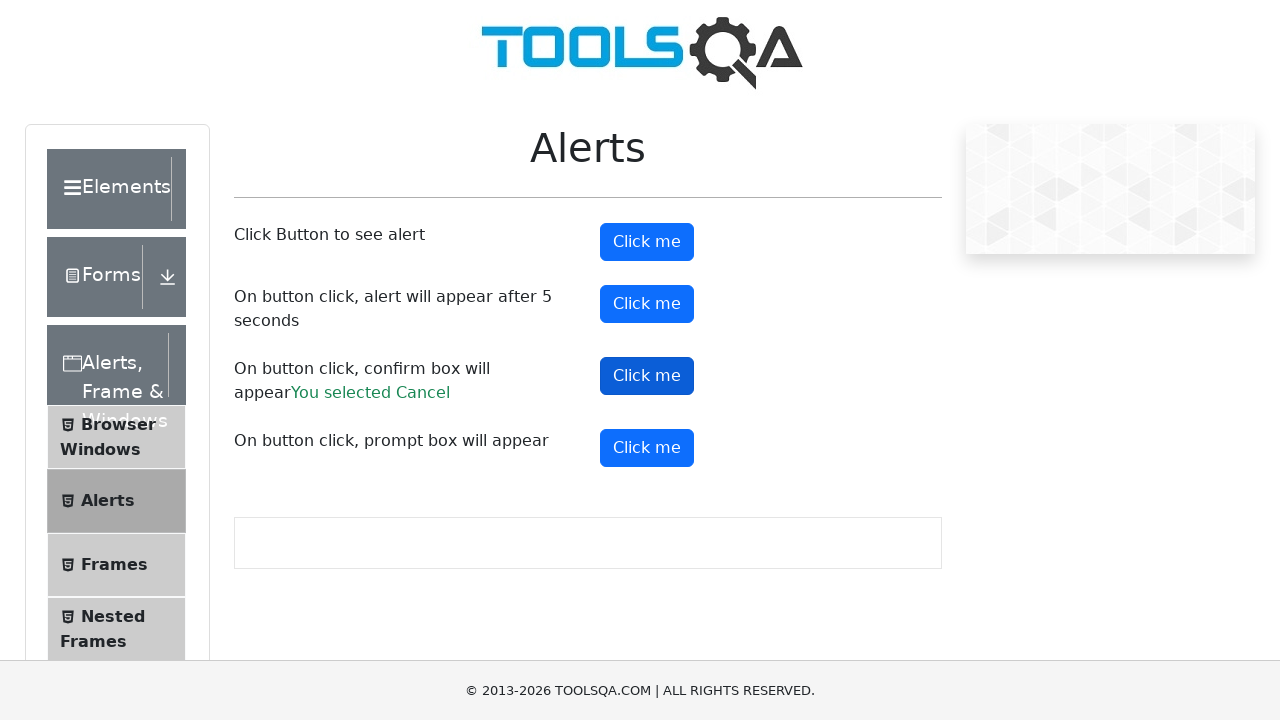